Tests editing functionality in a web table by clicking the edit button for the first record, updating age and salary fields, then submitting the changes

Starting URL: https://demoqa.com/webtables

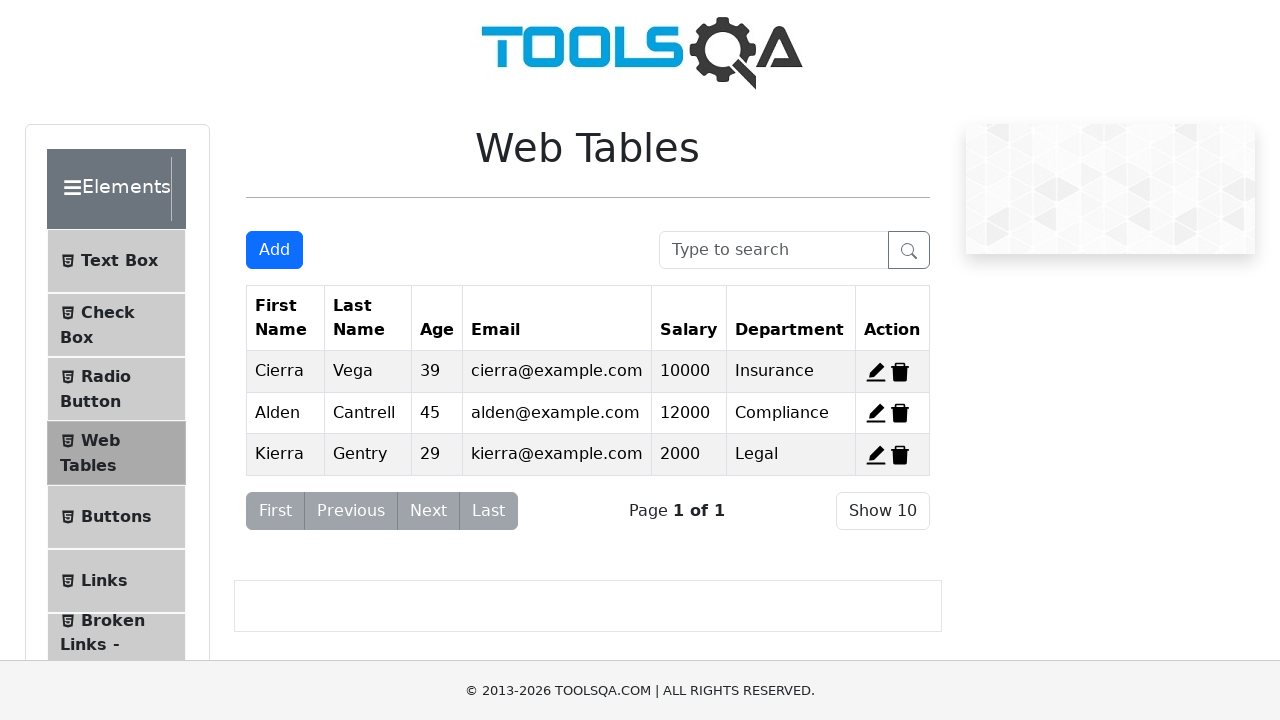

Clicked edit button for first record in web table at (876, 372) on #edit-record-1 > svg > path
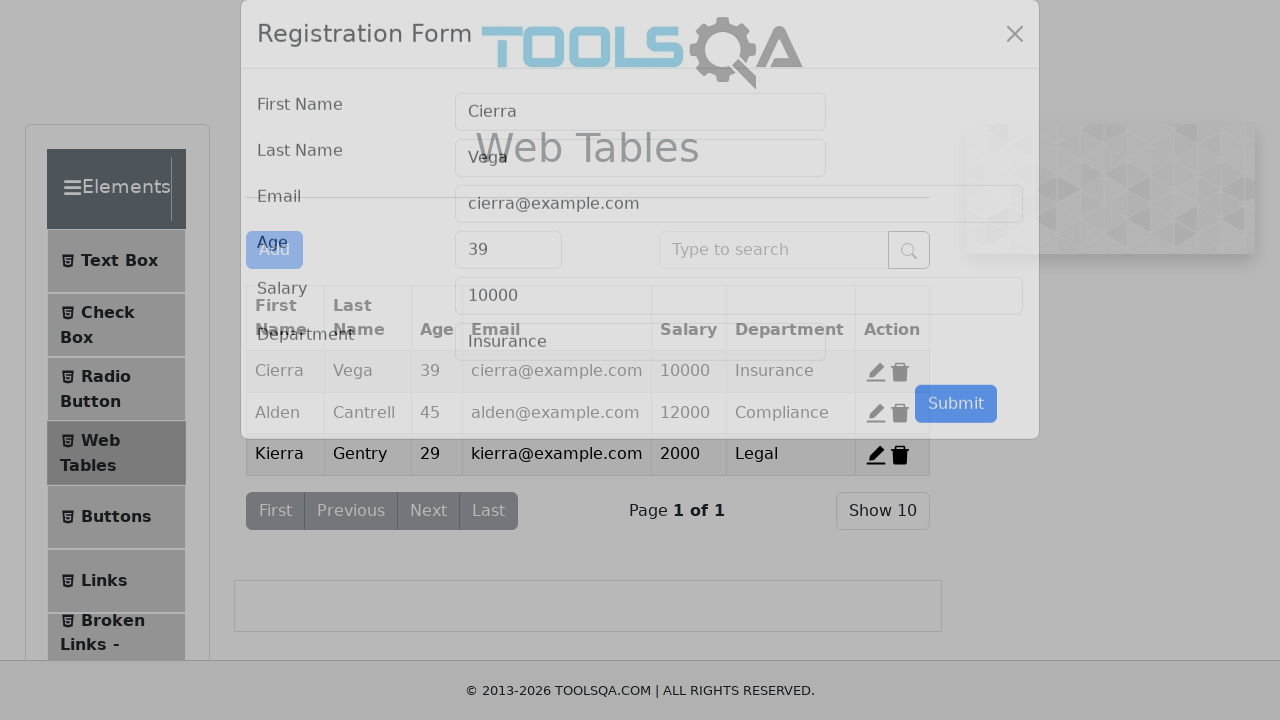

Cleared age field on #age
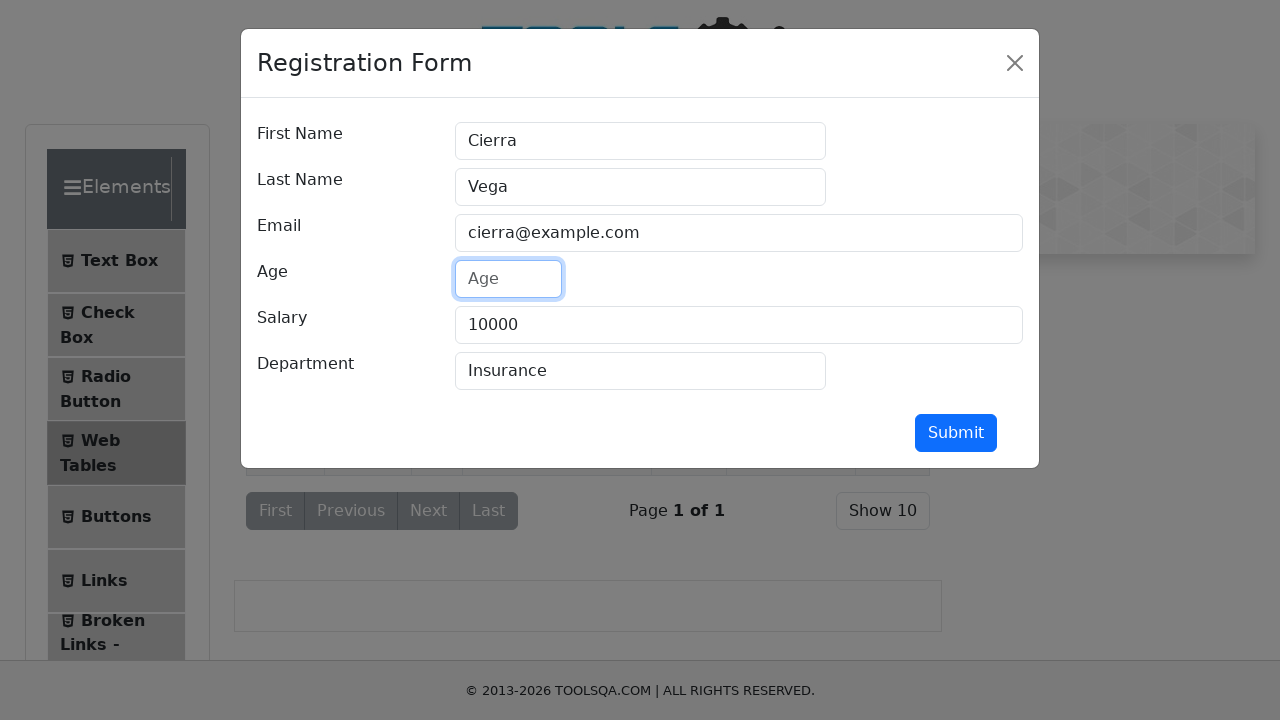

Updated age field to 40 on #age
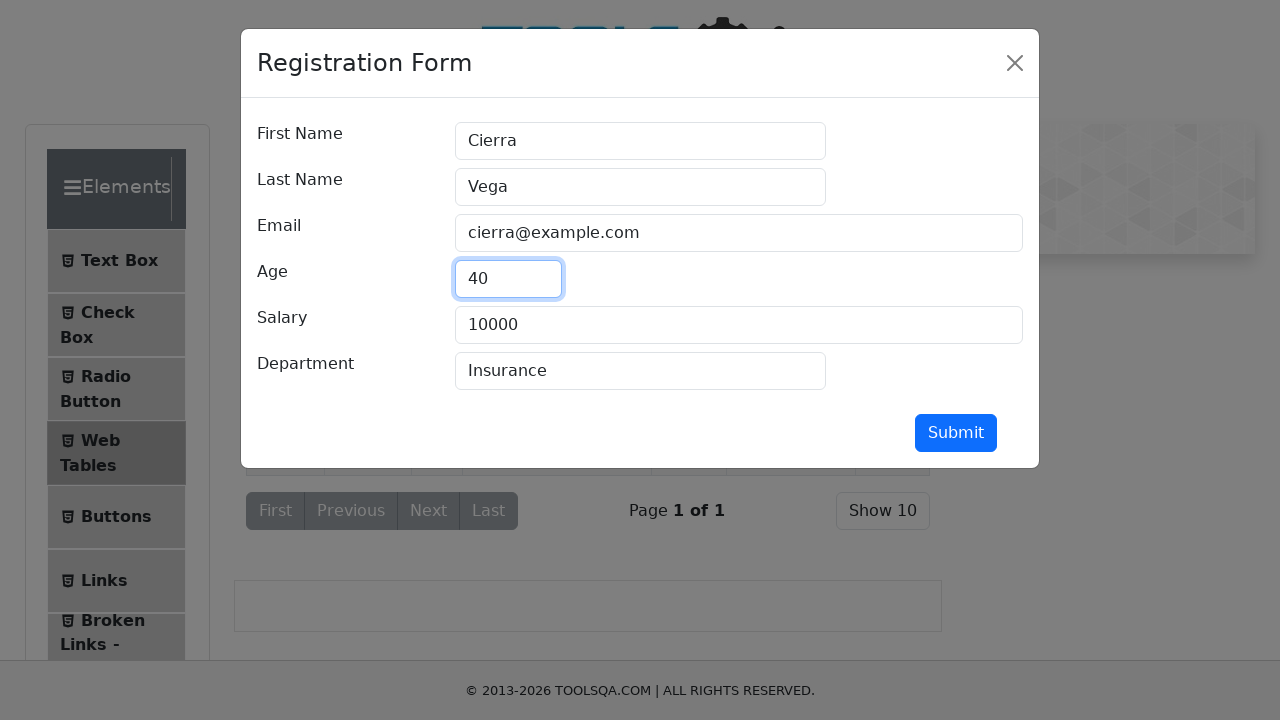

Cleared salary field on #salary
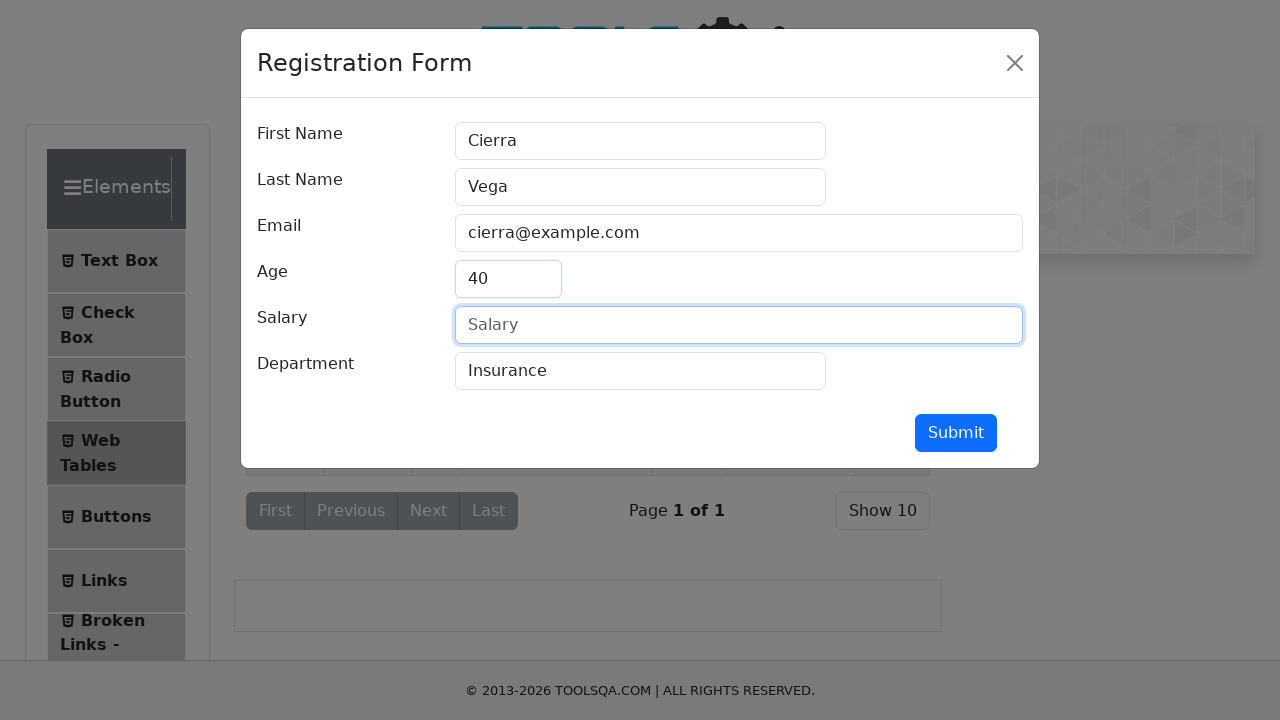

Updated salary field to 10001 on #salary
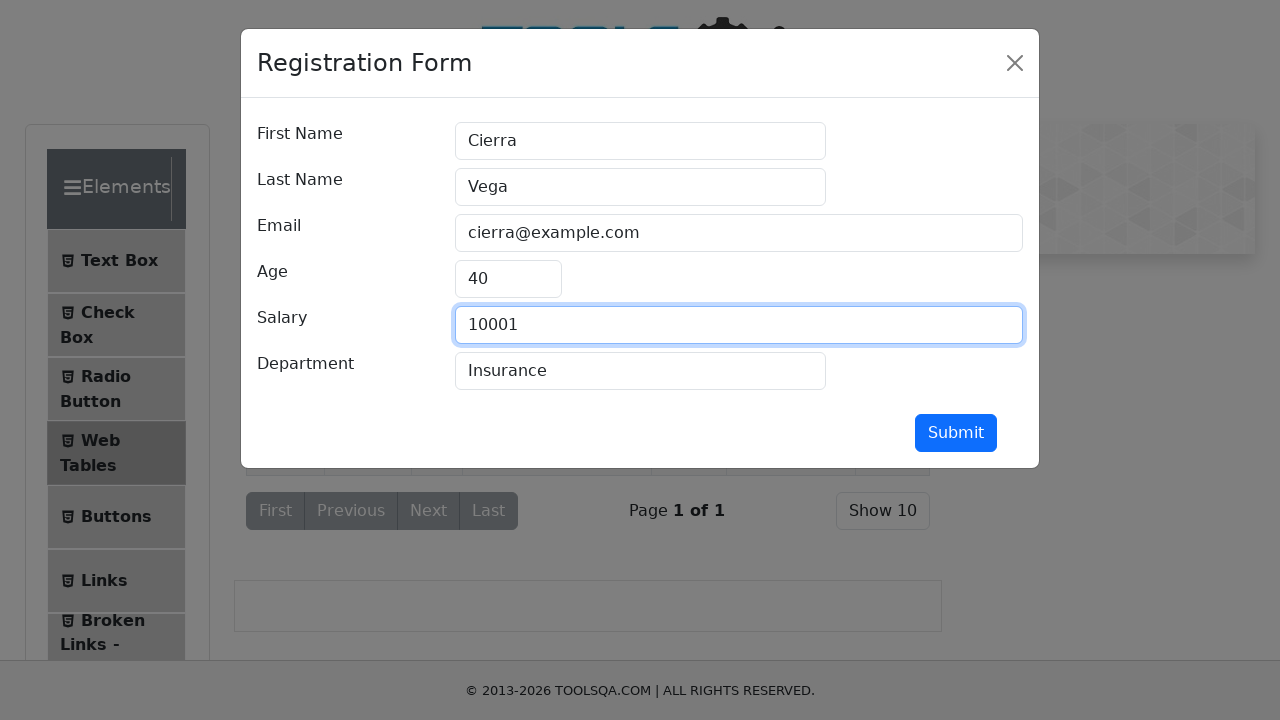

Clicked submit button to save changes at (956, 433) on #submit
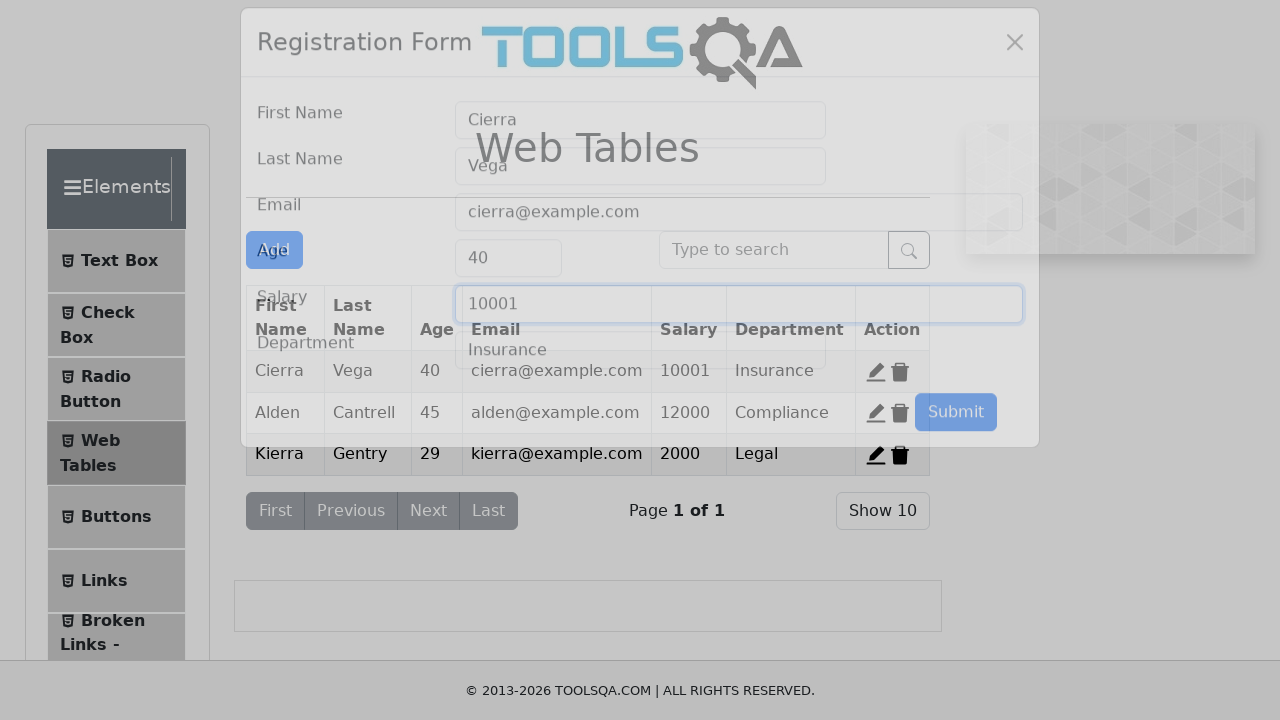

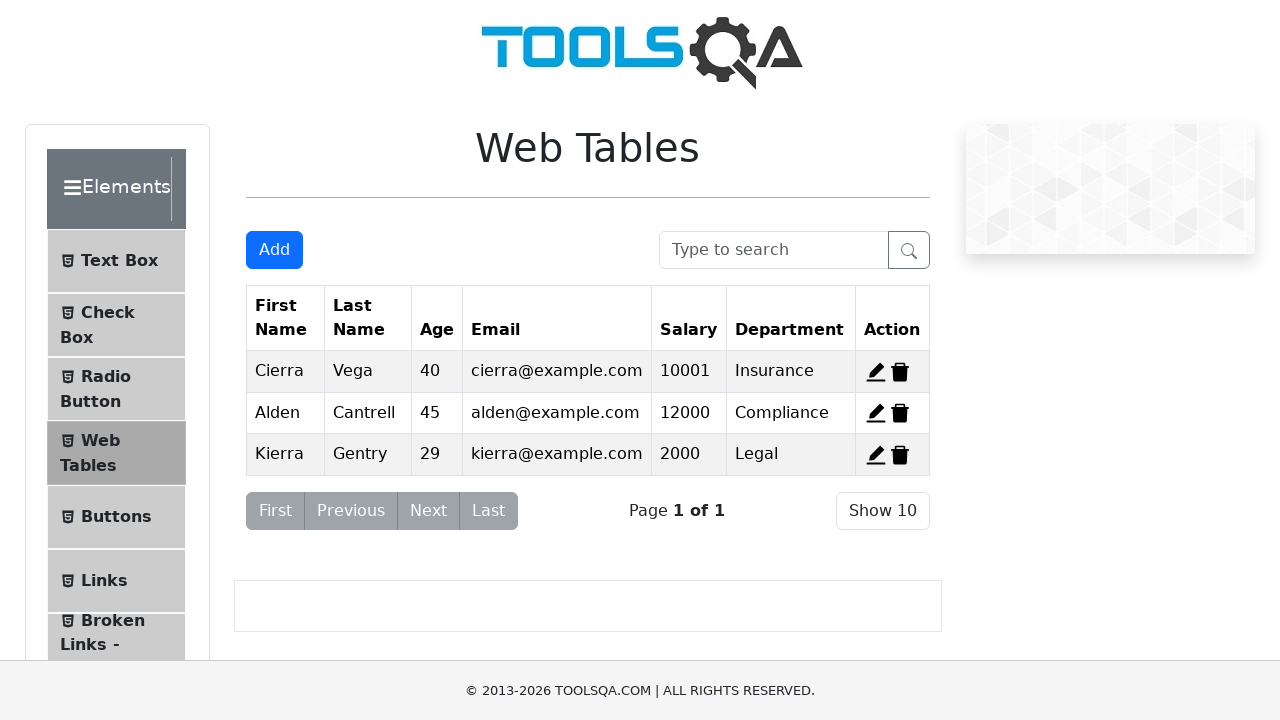